Tests the place order functionality on demoblaze.com by navigating to the cart, clicking place order, filling out the order form with customer and payment details, and completing the purchase.

Starting URL: https://demoblaze.com

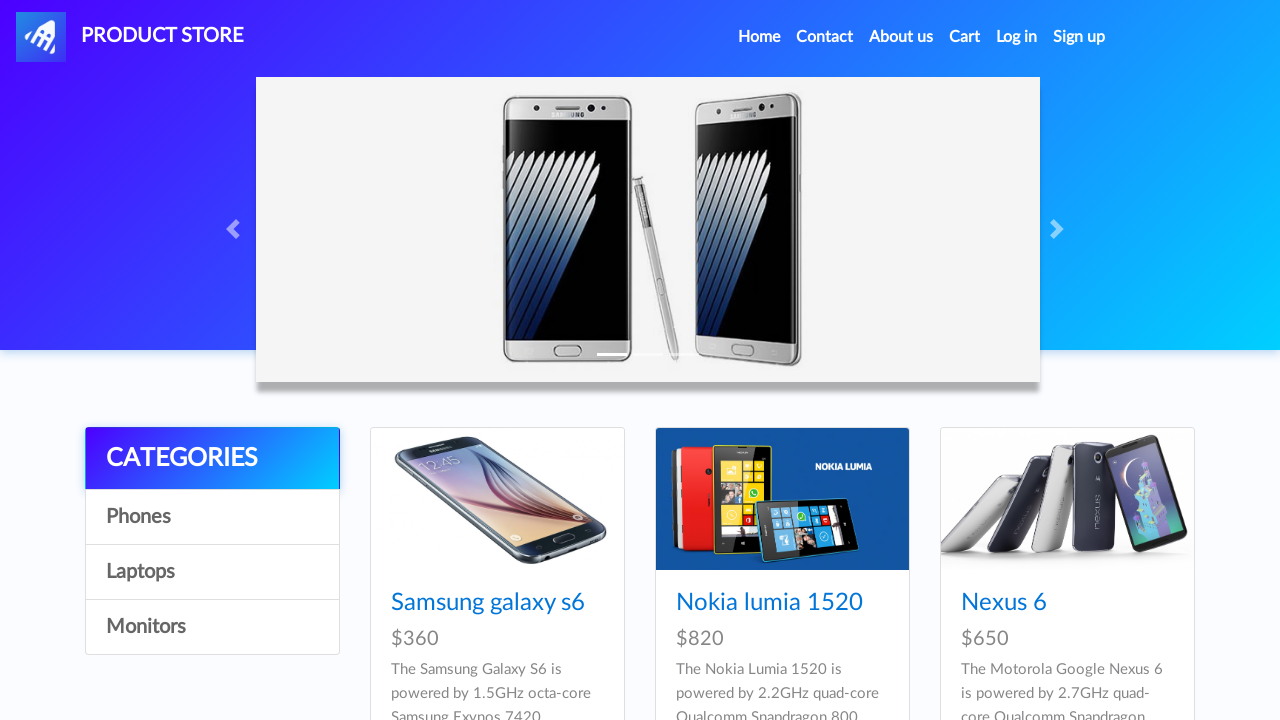

Clicked cart button to navigate to cart at (965, 37) on #cartur
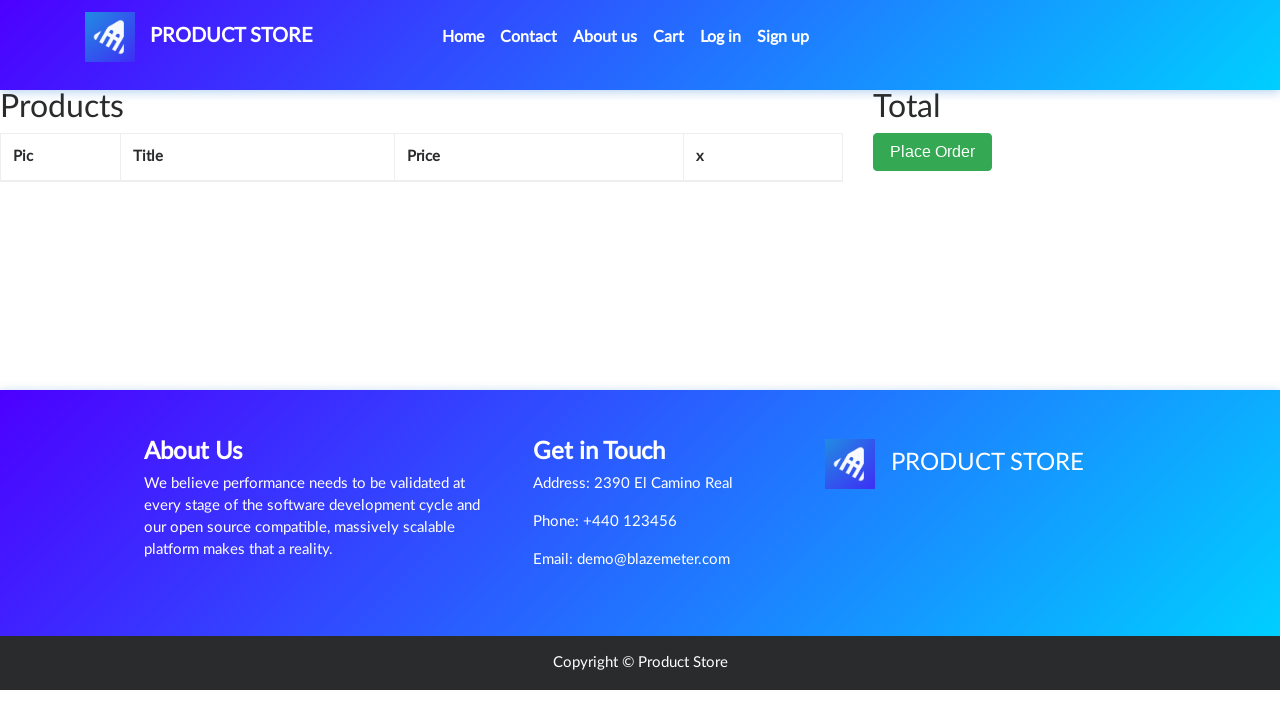

Waited for cart page to load
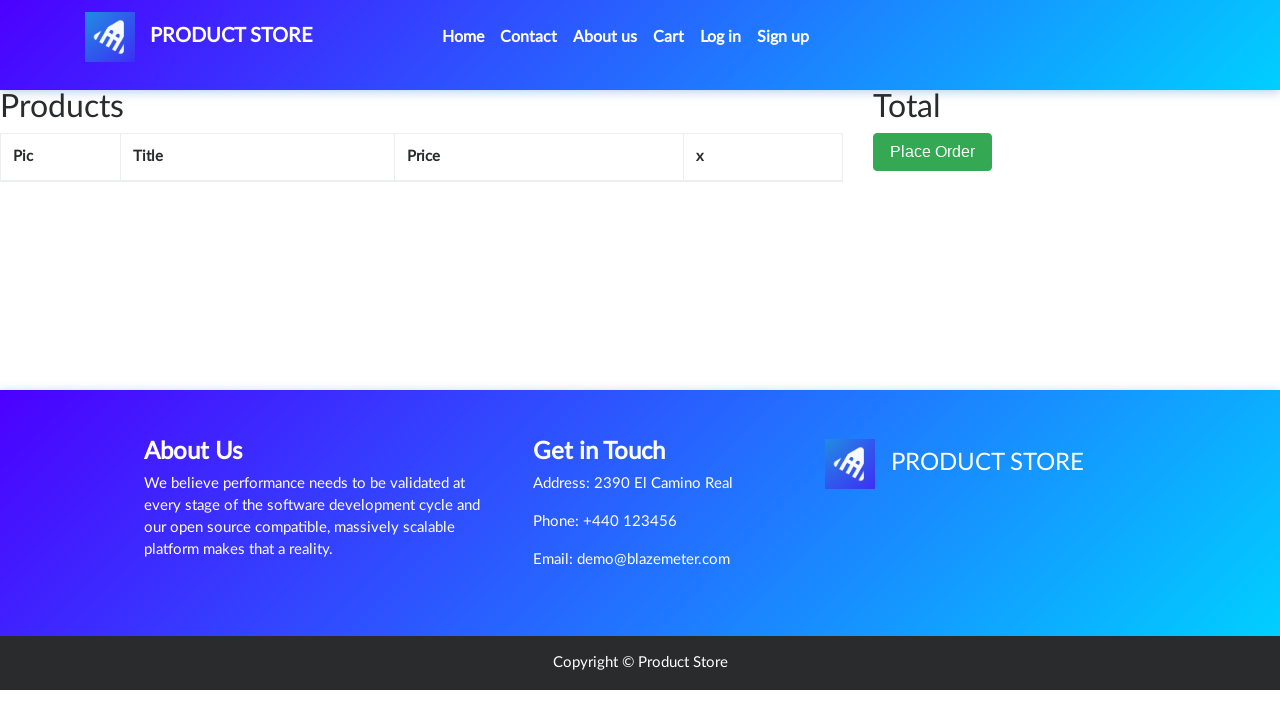

Clicked 'Place Order' button at (933, 152) on button[data-target='#orderModal']
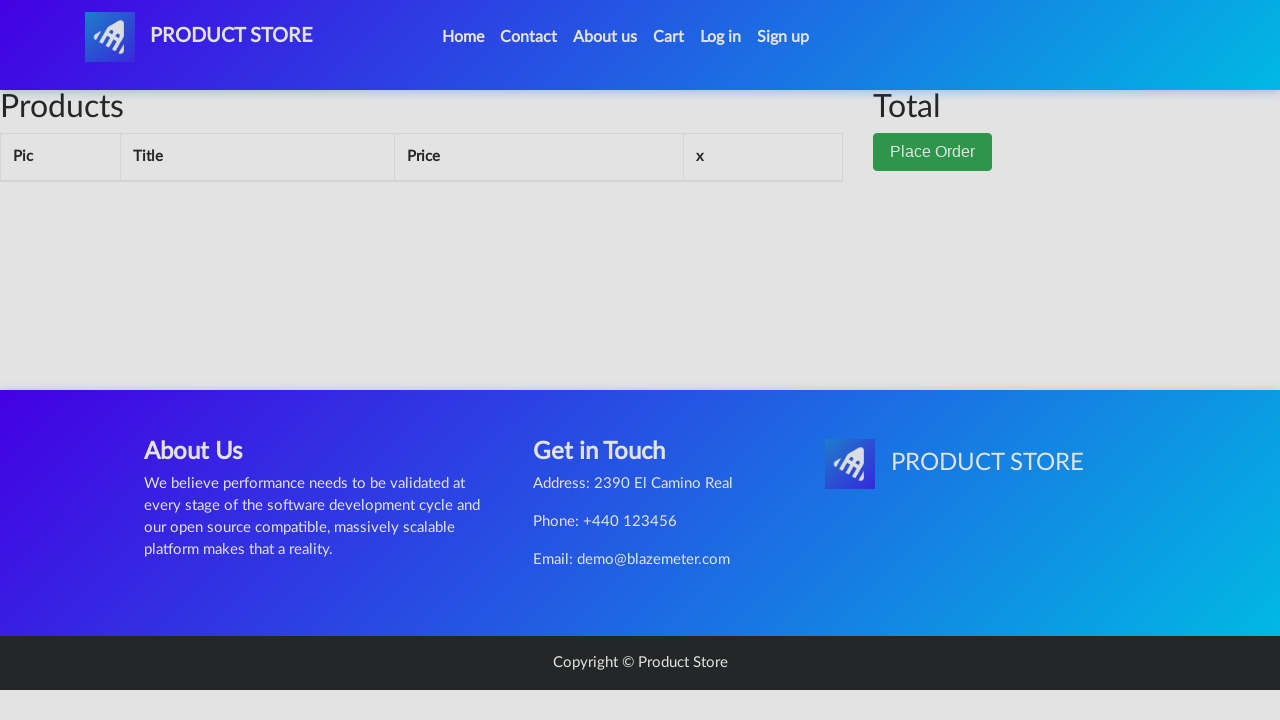

Waited for order modal to appear
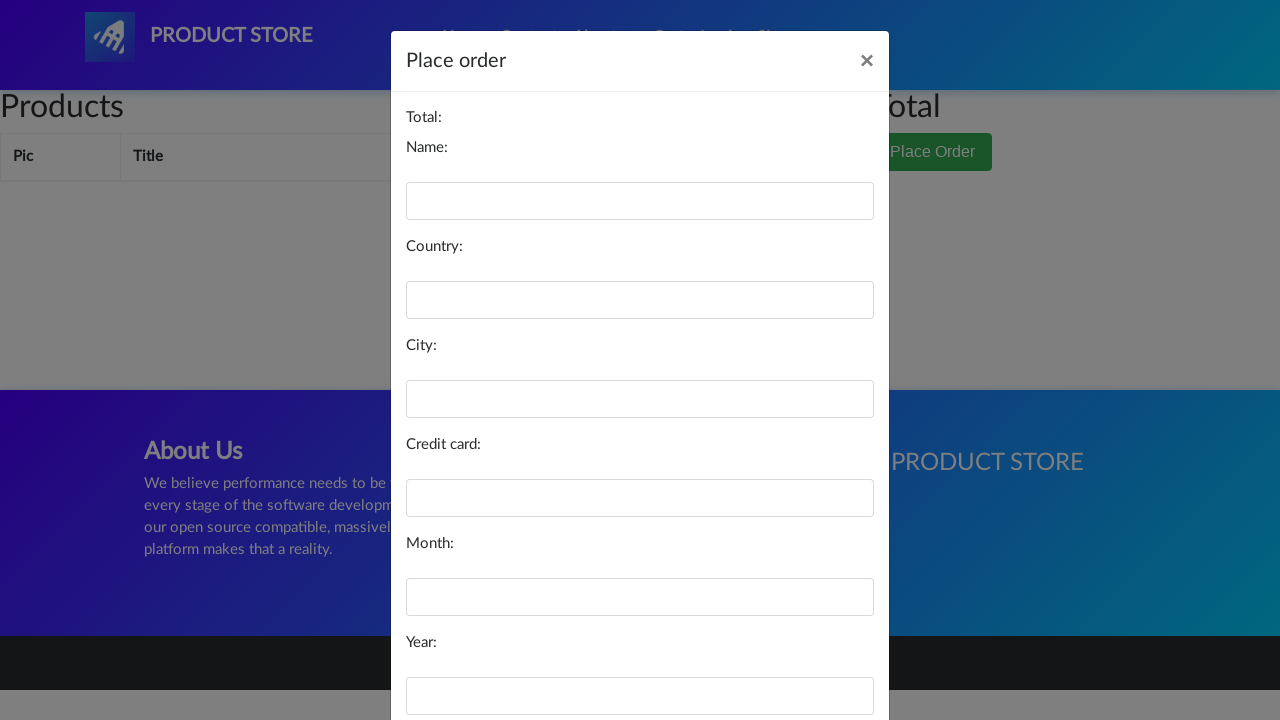

Filled name field with 'John Smith' on #name
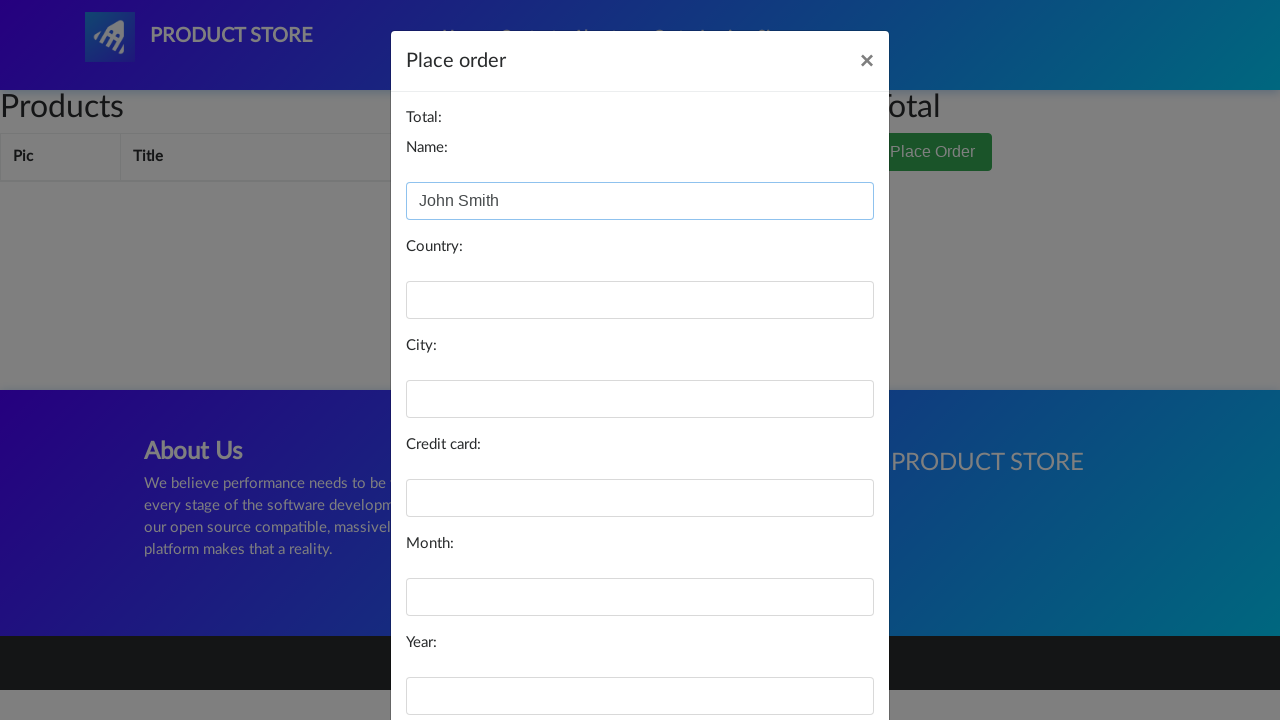

Filled country field with 'United States' on #country
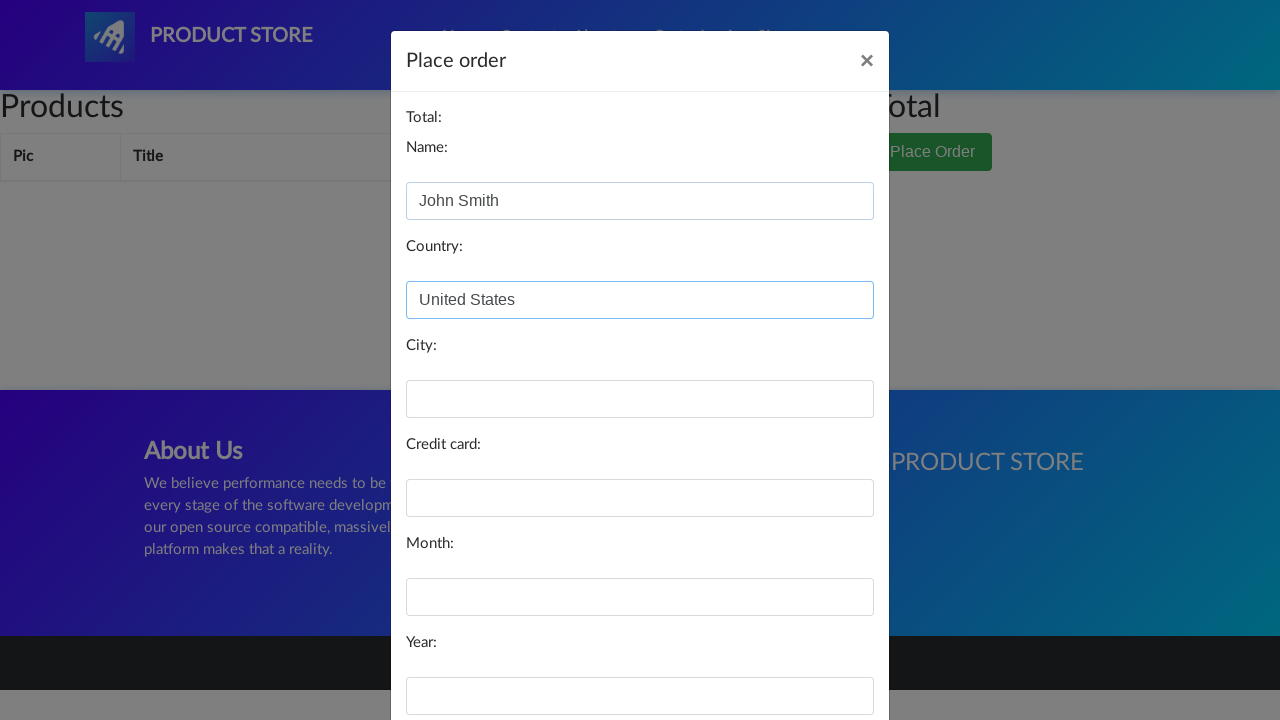

Filled city field with 'New York' on #city
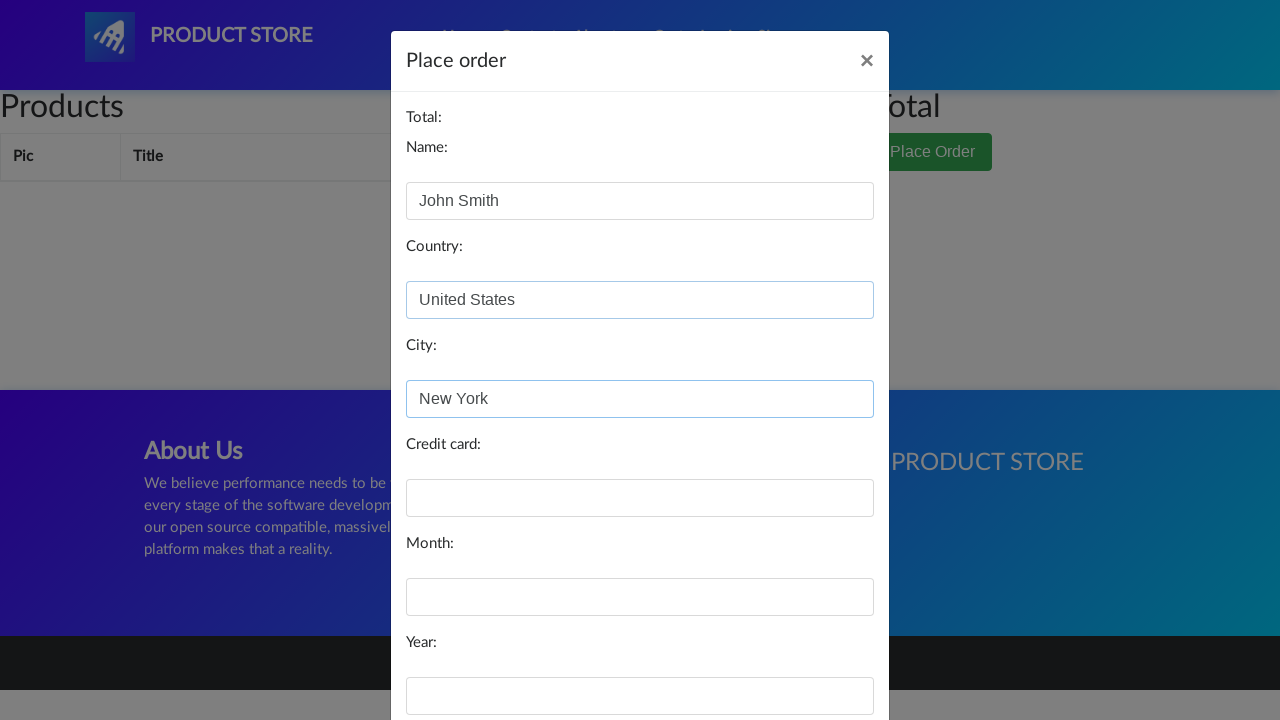

Filled card field with test credit card number on #card
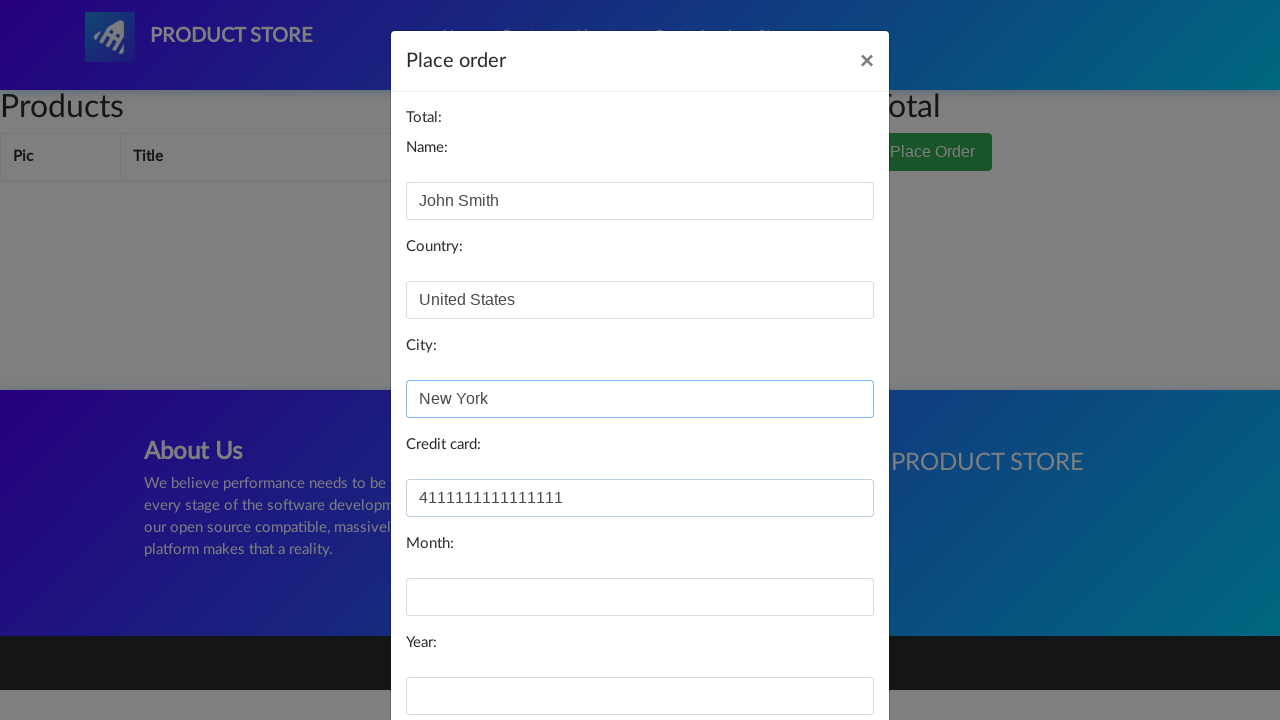

Filled month field with '12' on #month
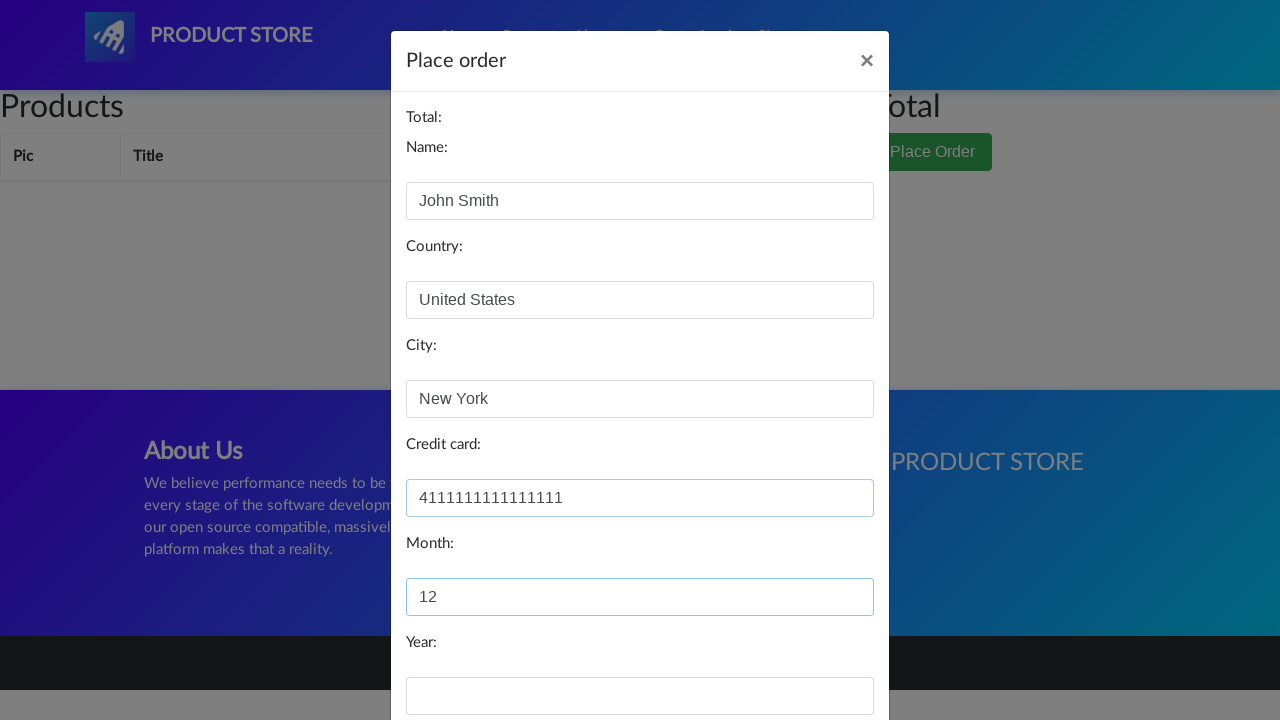

Filled year field with '2025' on #year
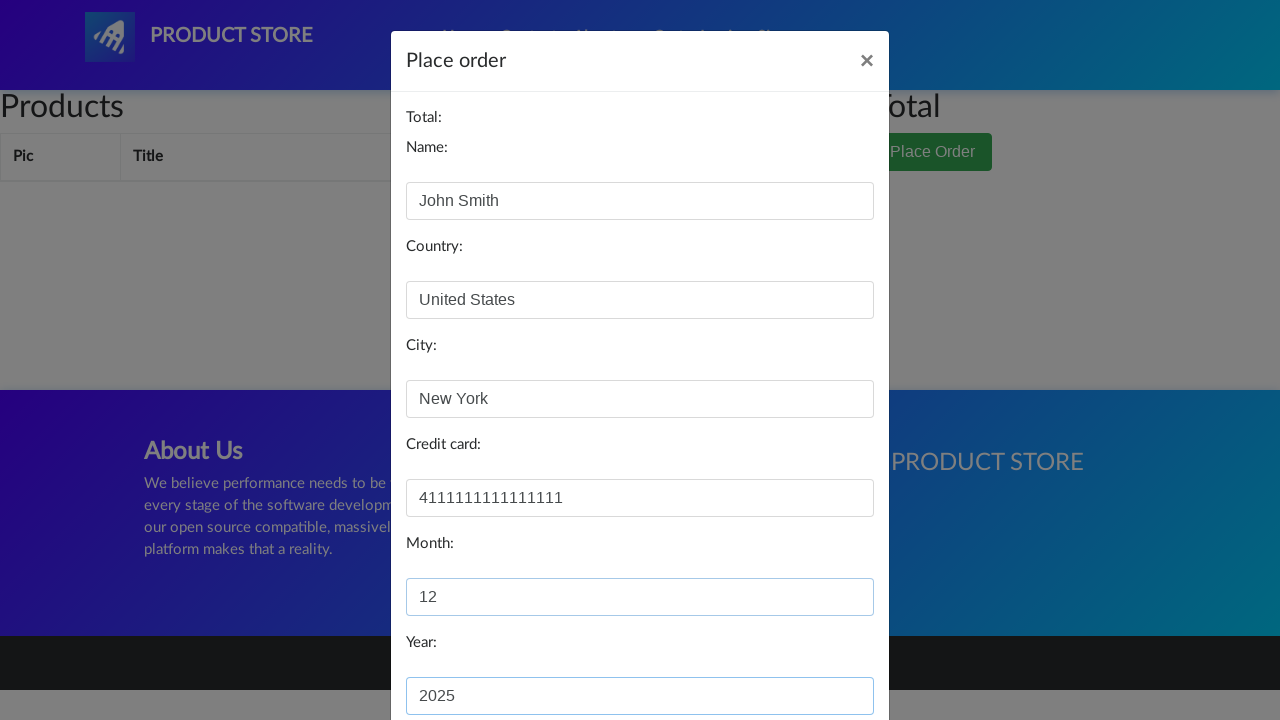

Waited for form to be ready
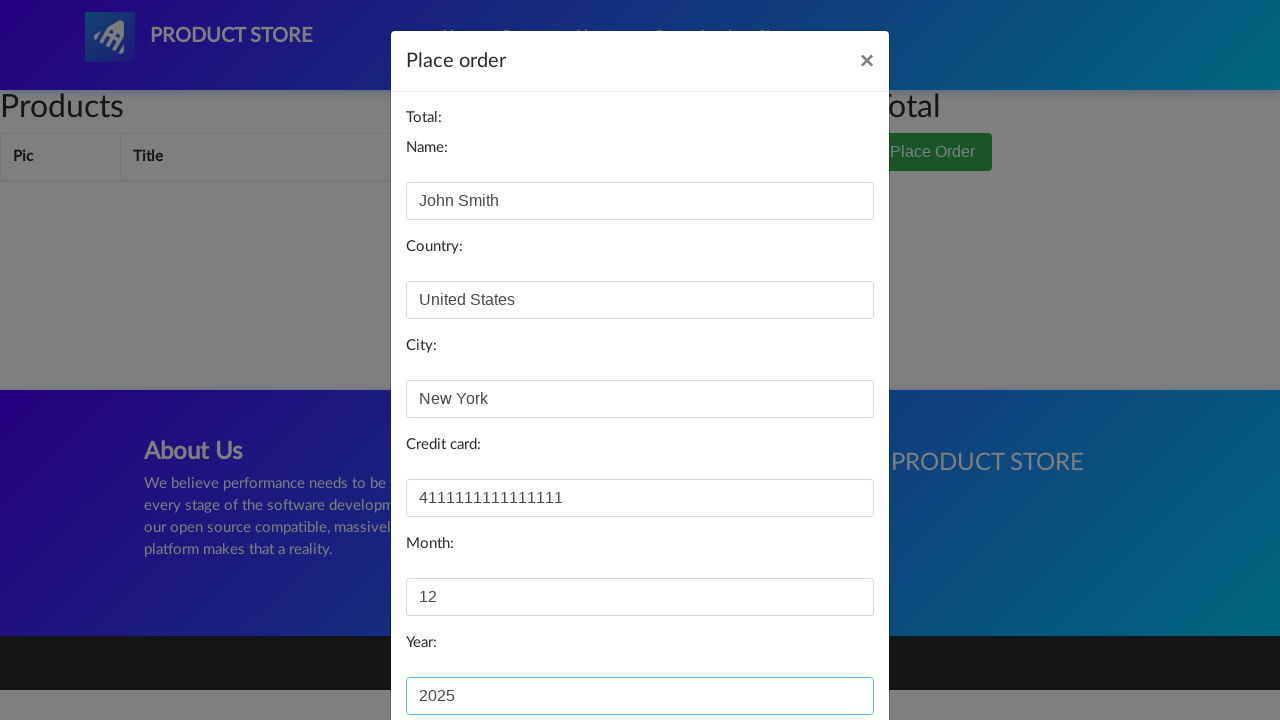

Clicked 'Purchase' button to complete order at (823, 655) on button[onclick='purchaseOrder()']
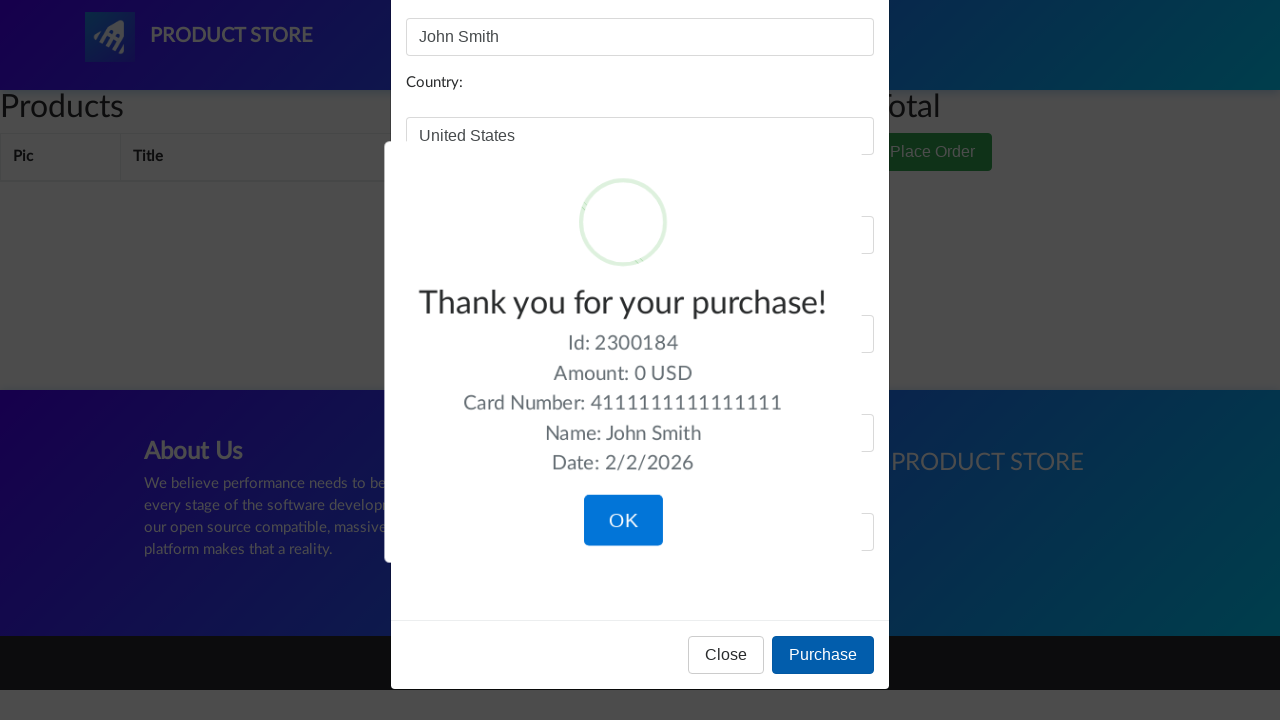

Waited for purchase processing
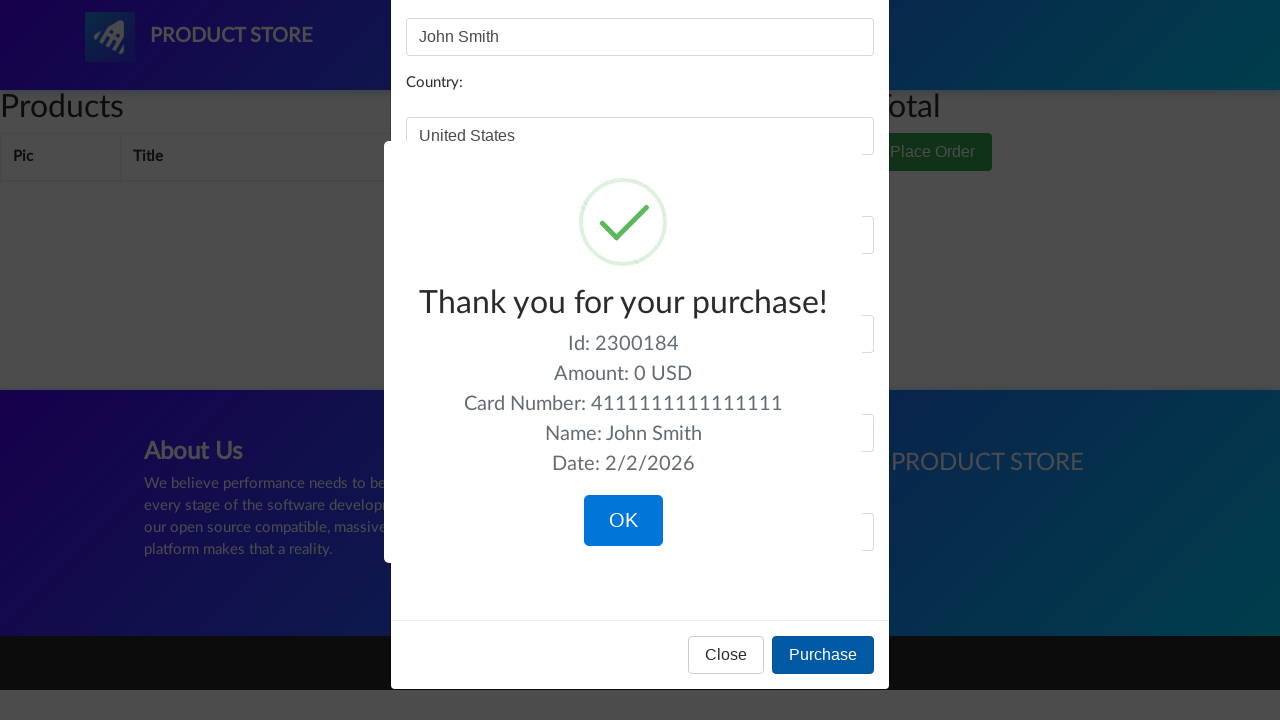

Verified purchase confirmation message appeared
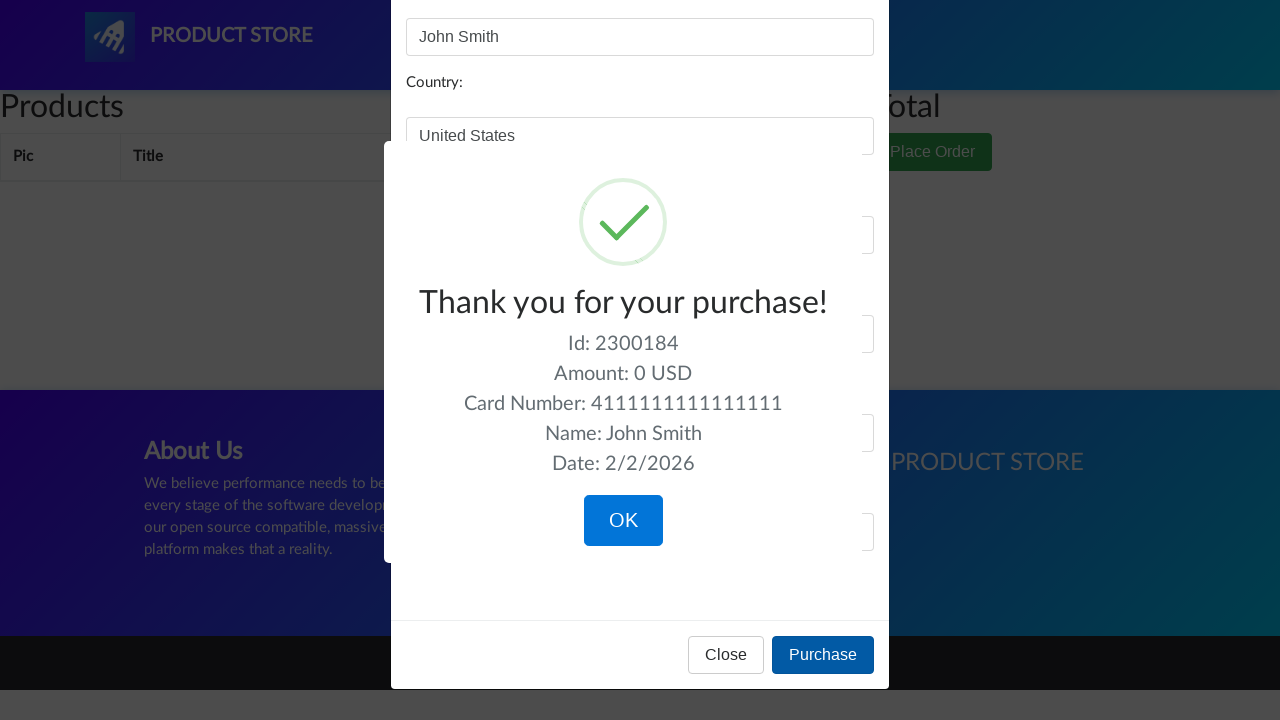

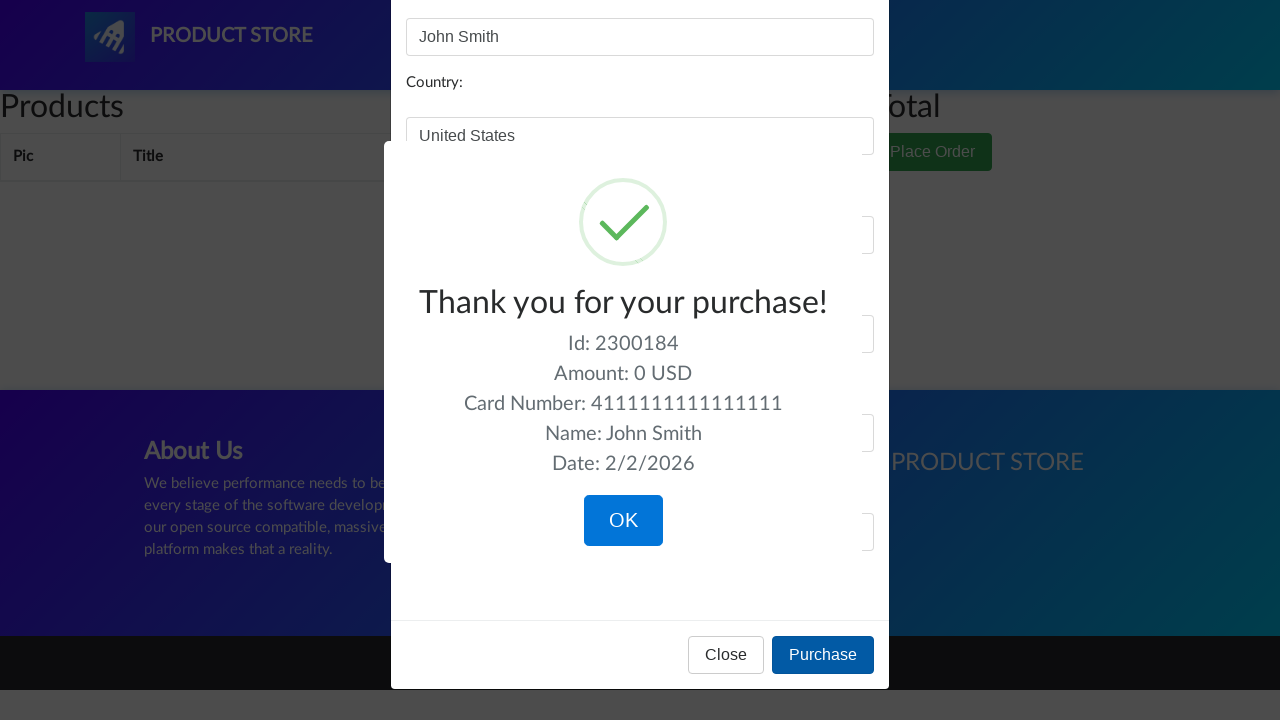